Navigates to OrangeHRM trial form and selects a country from the dropdown menu

Starting URL: https://www.orangehrm.com/orangehrm-30-day-trial/

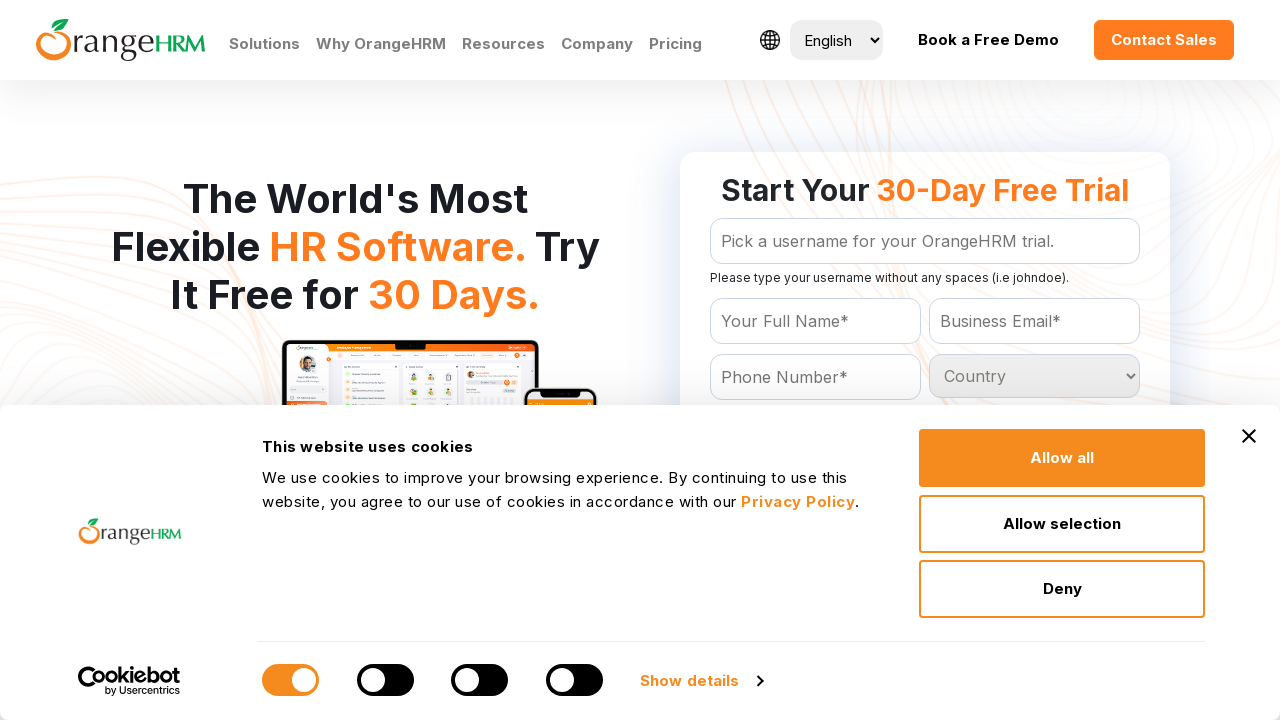

Navigated to OrangeHRM 30-day trial form
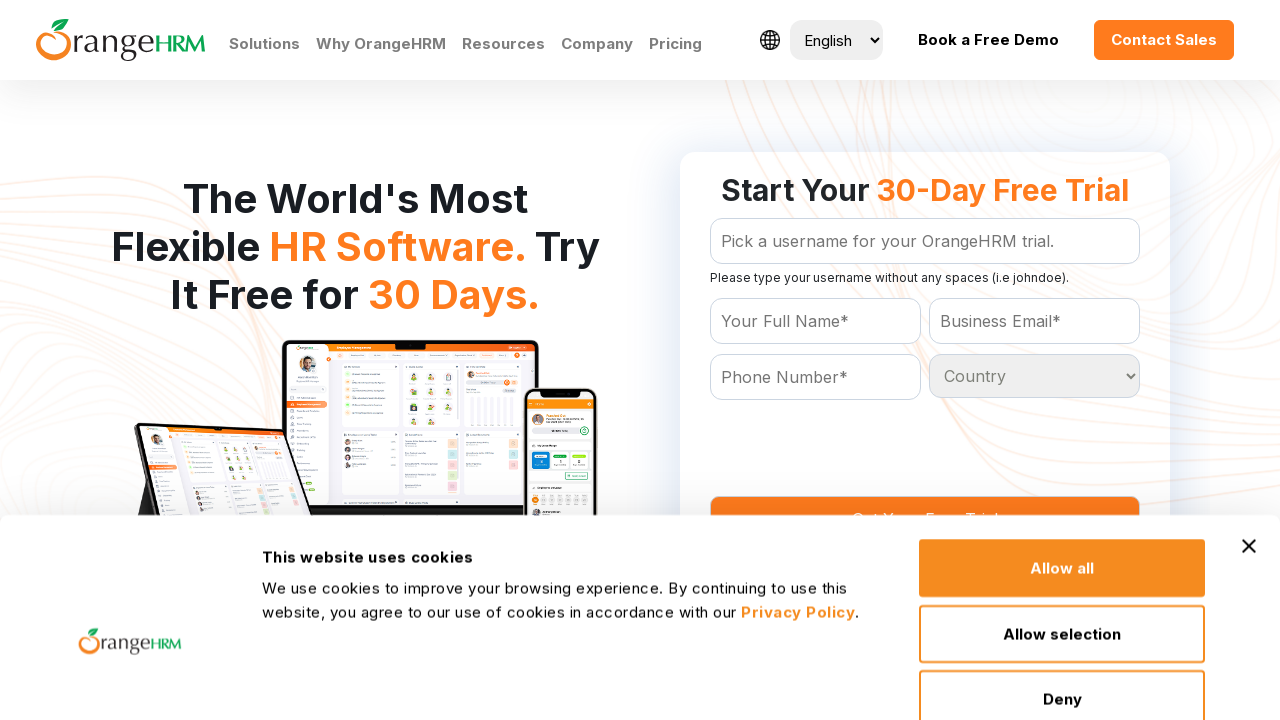

Located country dropdown element
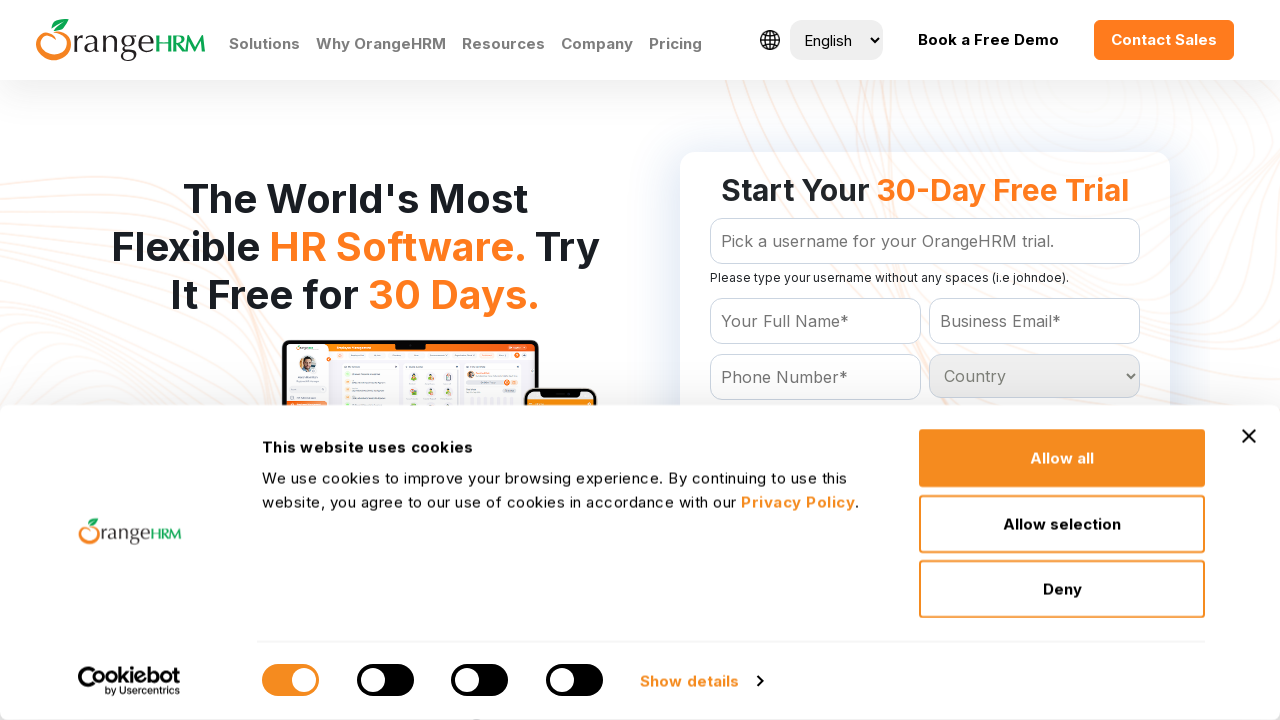

Selected 'Aruba' from country dropdown menu on #Form_getForm_Country
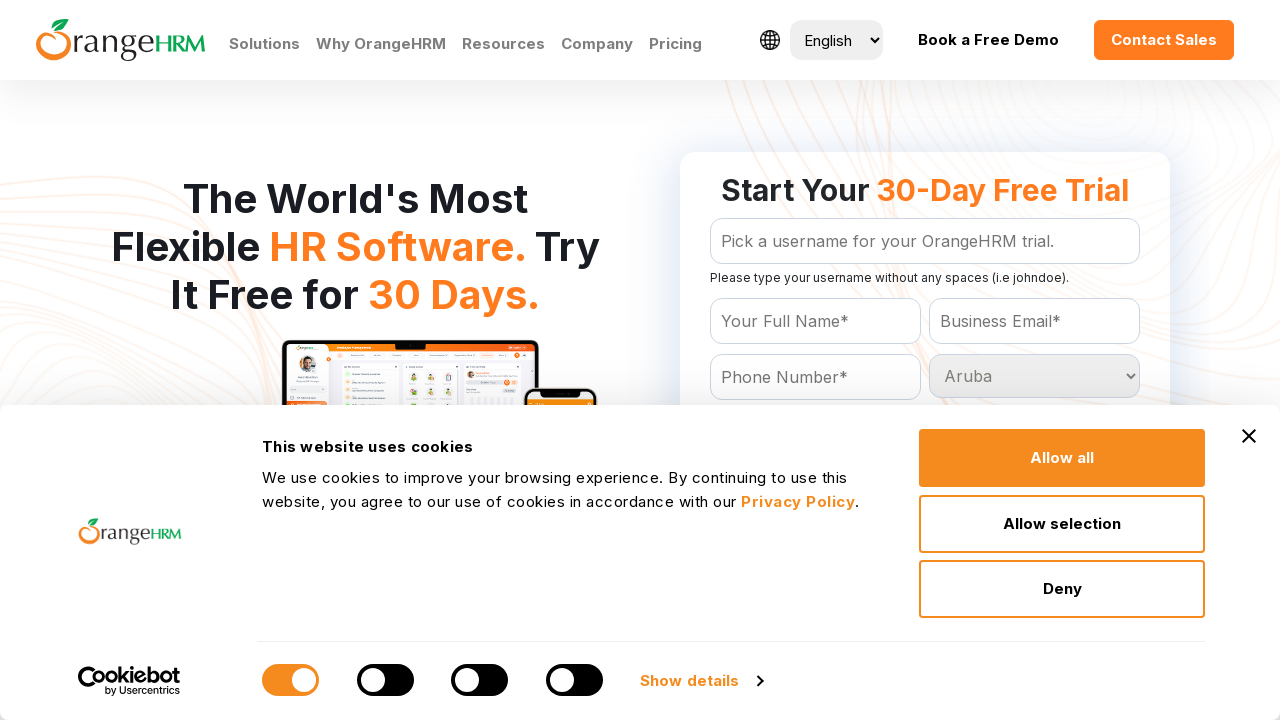

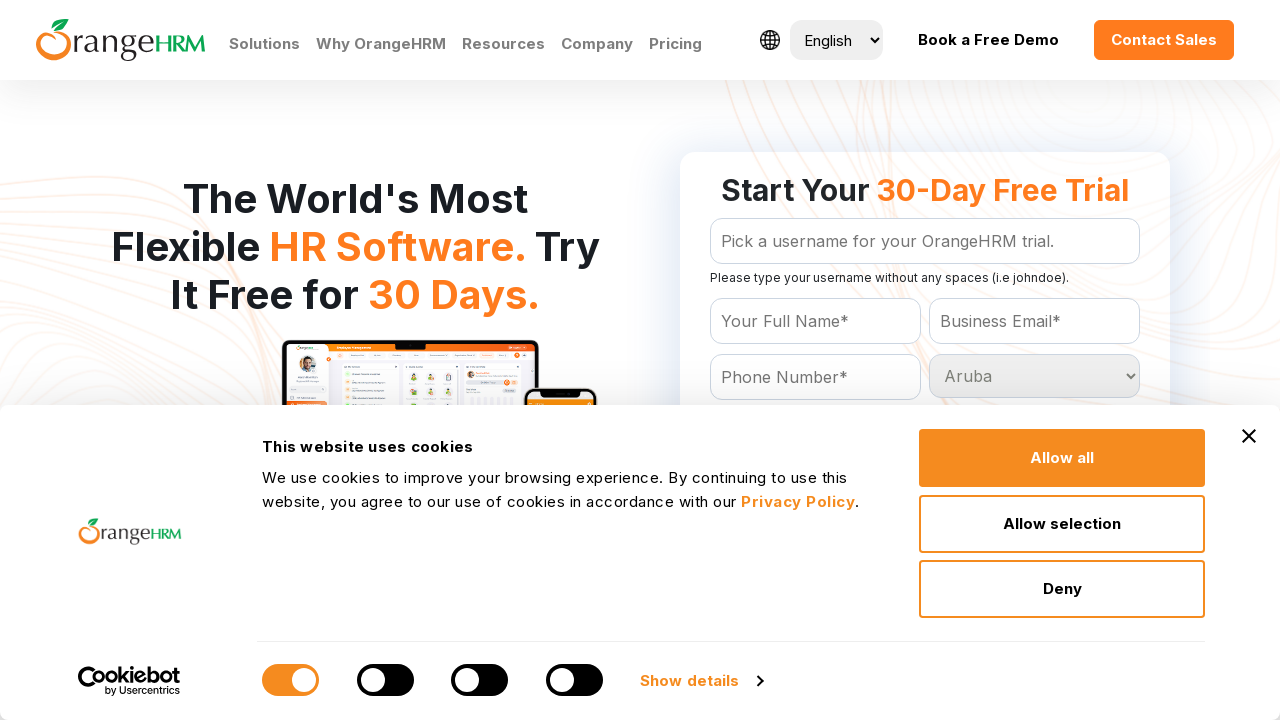